Tests that the login form container uses sans-serif font family on the userinyerface game page

Starting URL: https://userinyerface.com/game.html

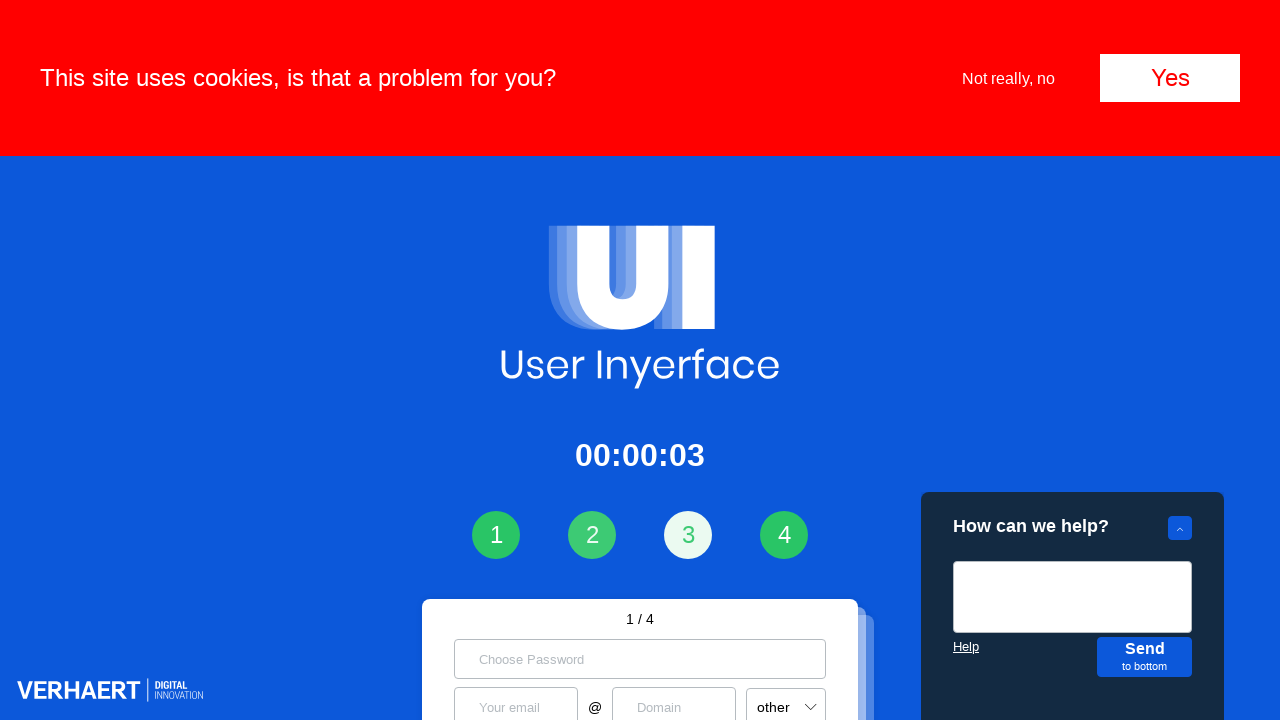

Located the login form container element
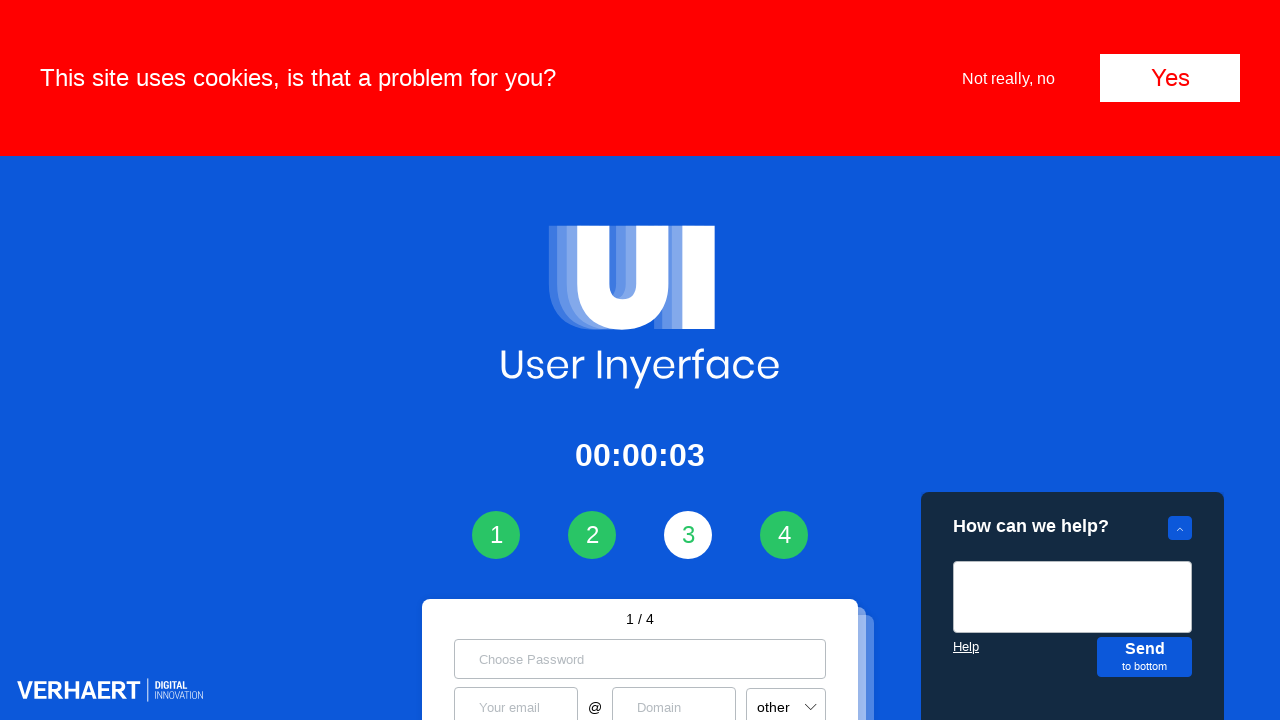

Login form container is now visible
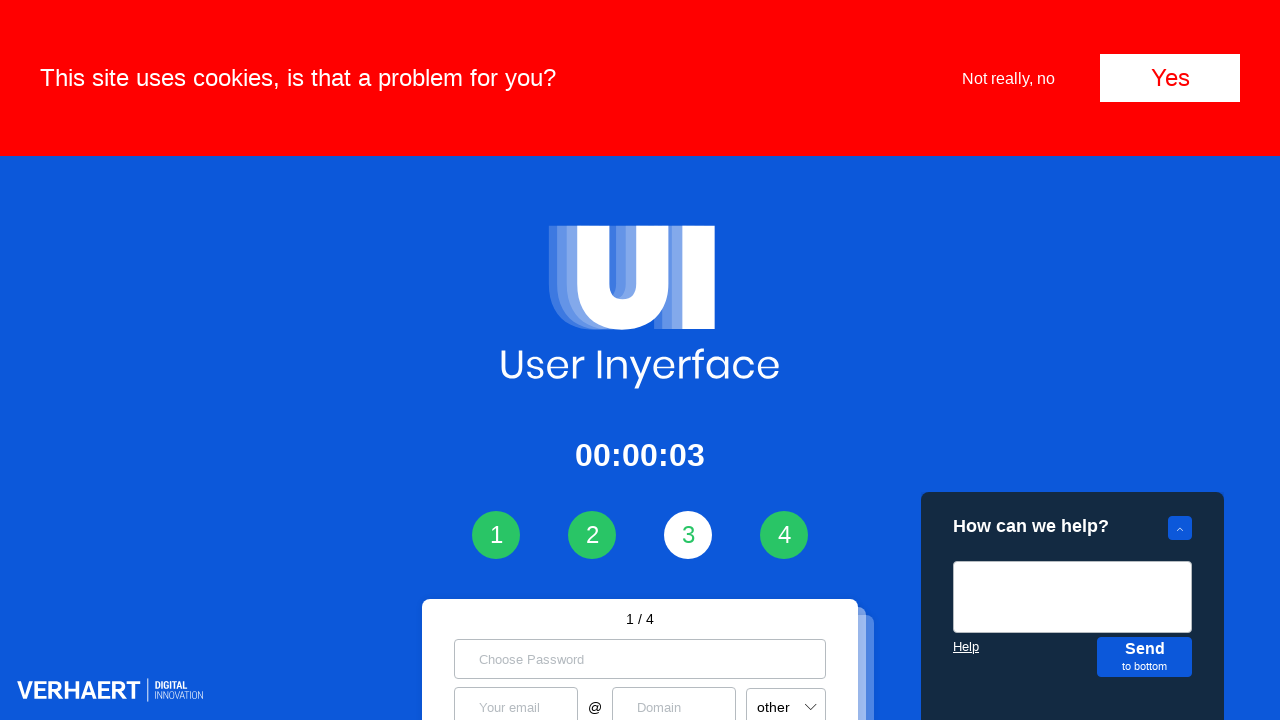

Asserted that login form container is visible
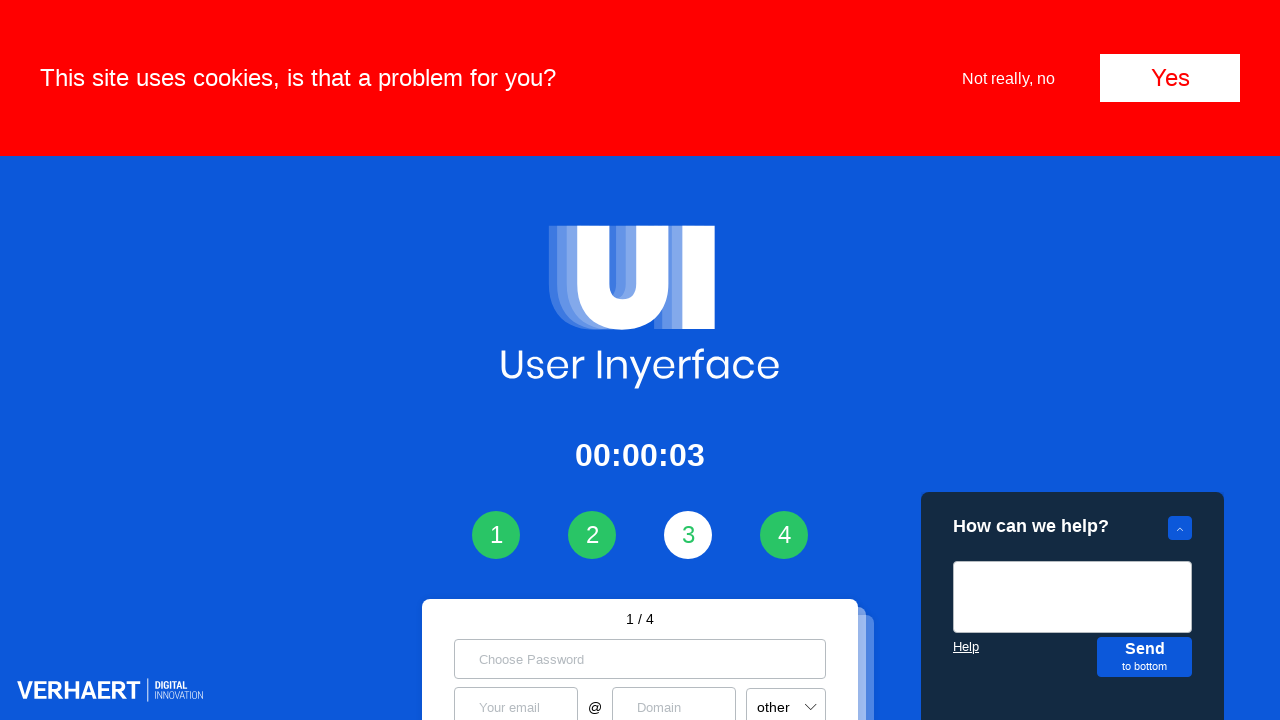

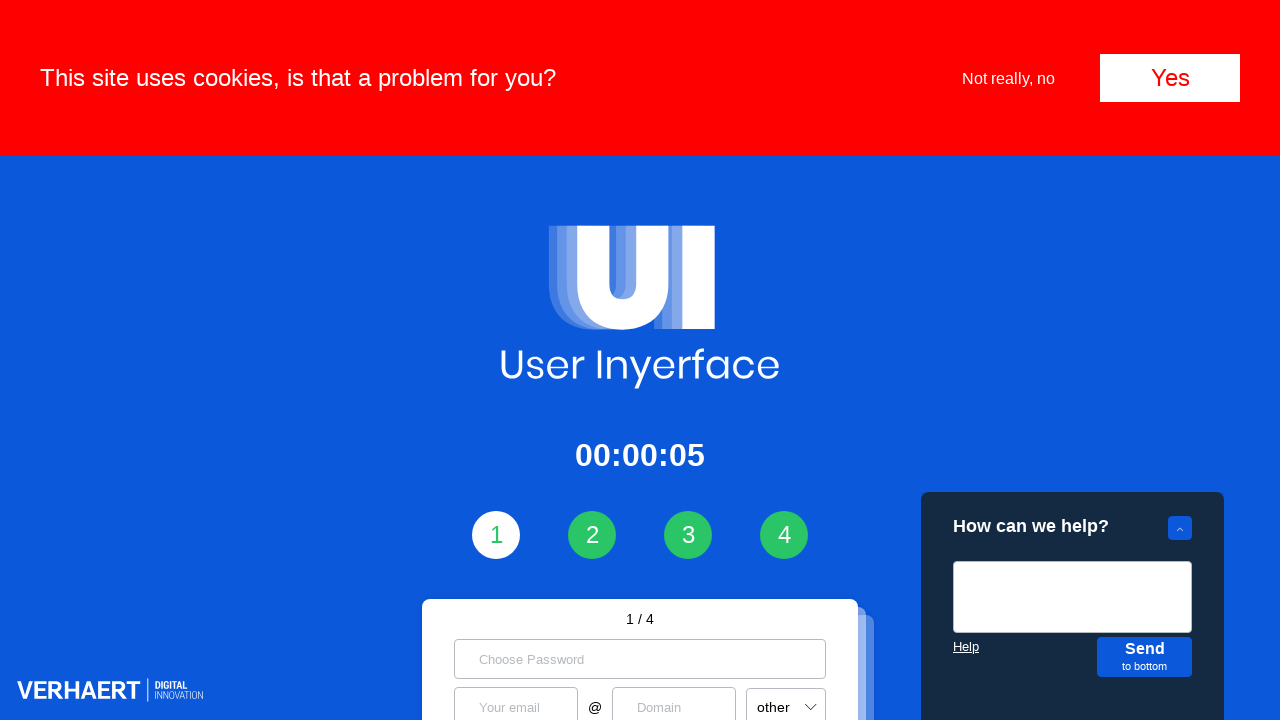